Tests handling of new browser tabs - clicks button to open new tab, verifies content on new tab, switches between tabs, and navigates on original page

Starting URL: https://demoqa.com/browser-windows

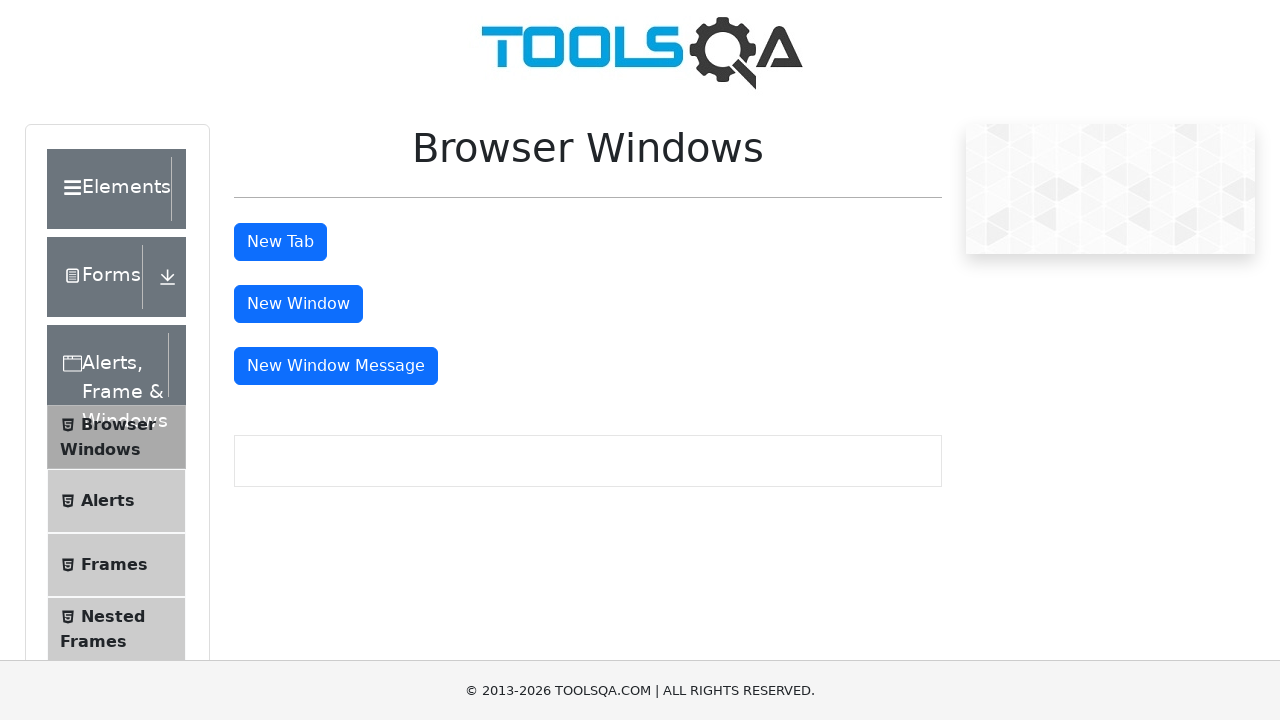

Set viewport size to 1920x1080
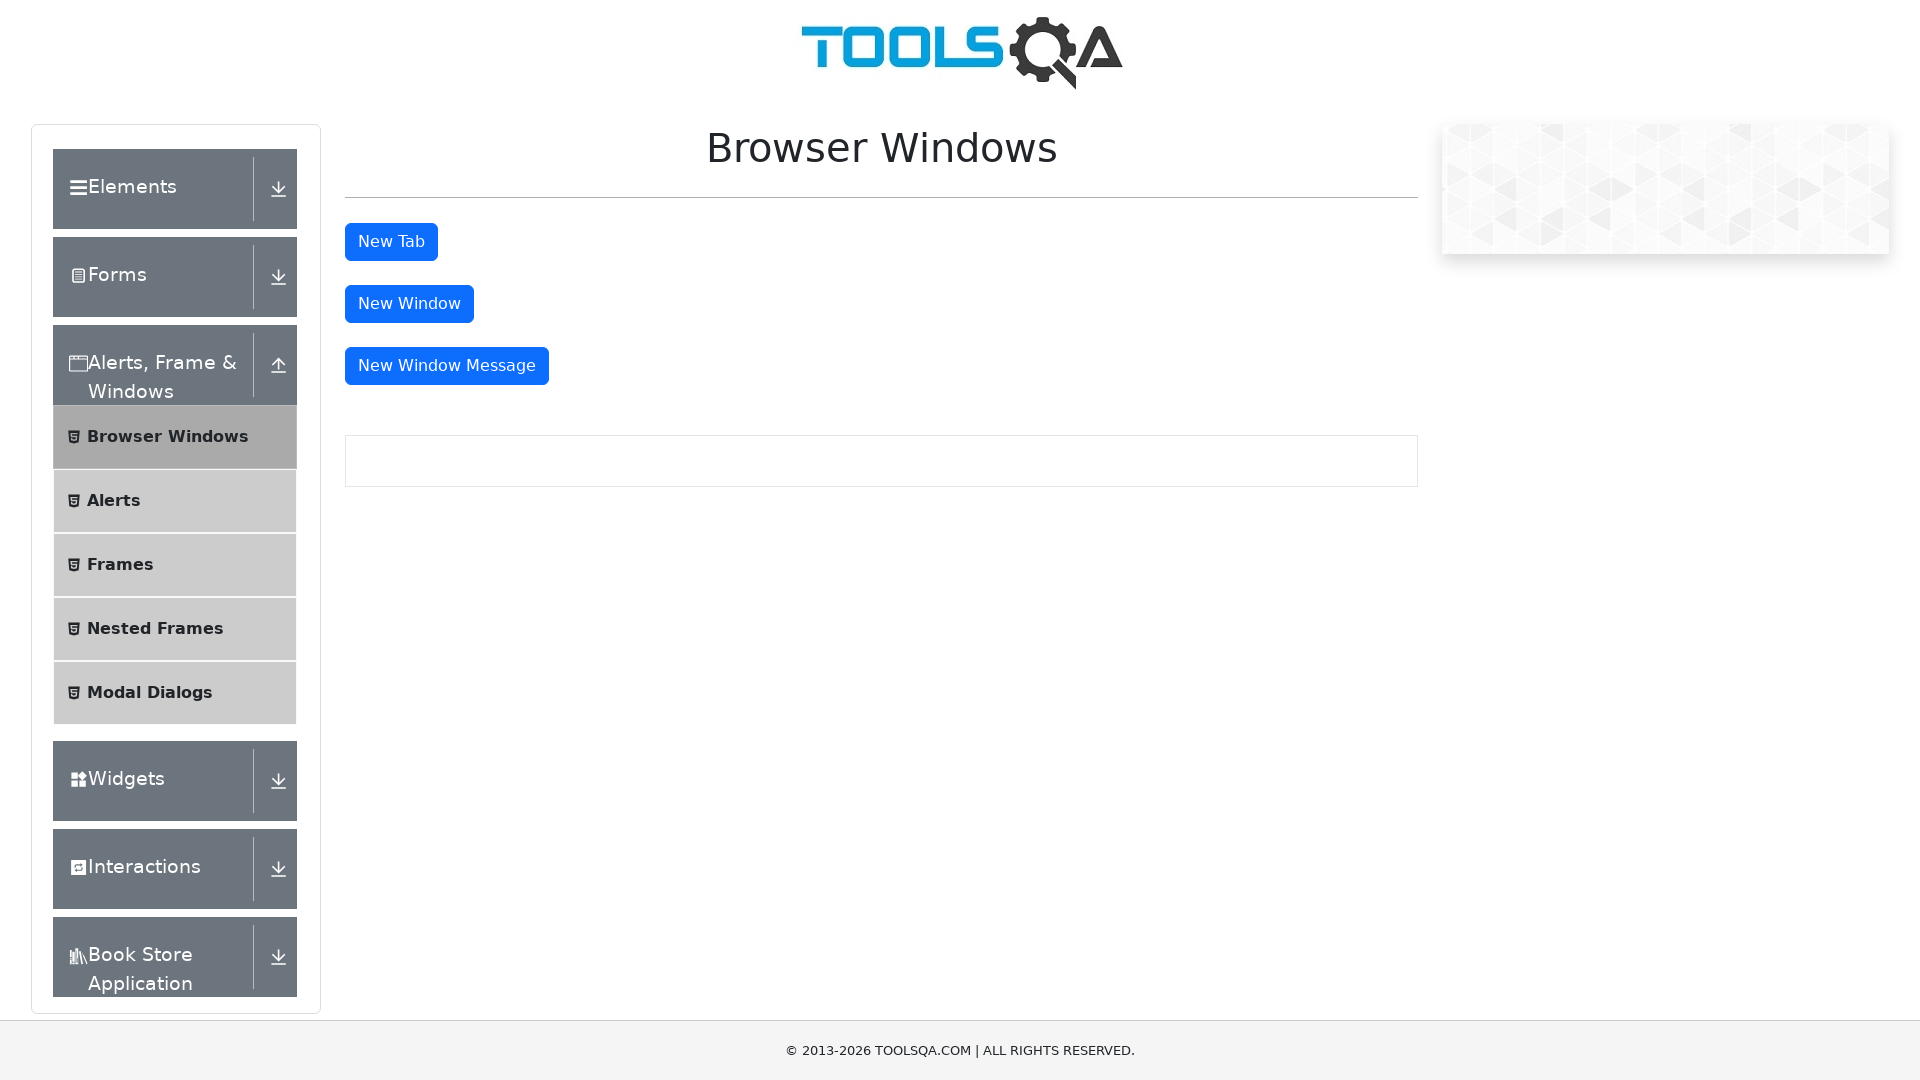

Scrolled down 500 pixels
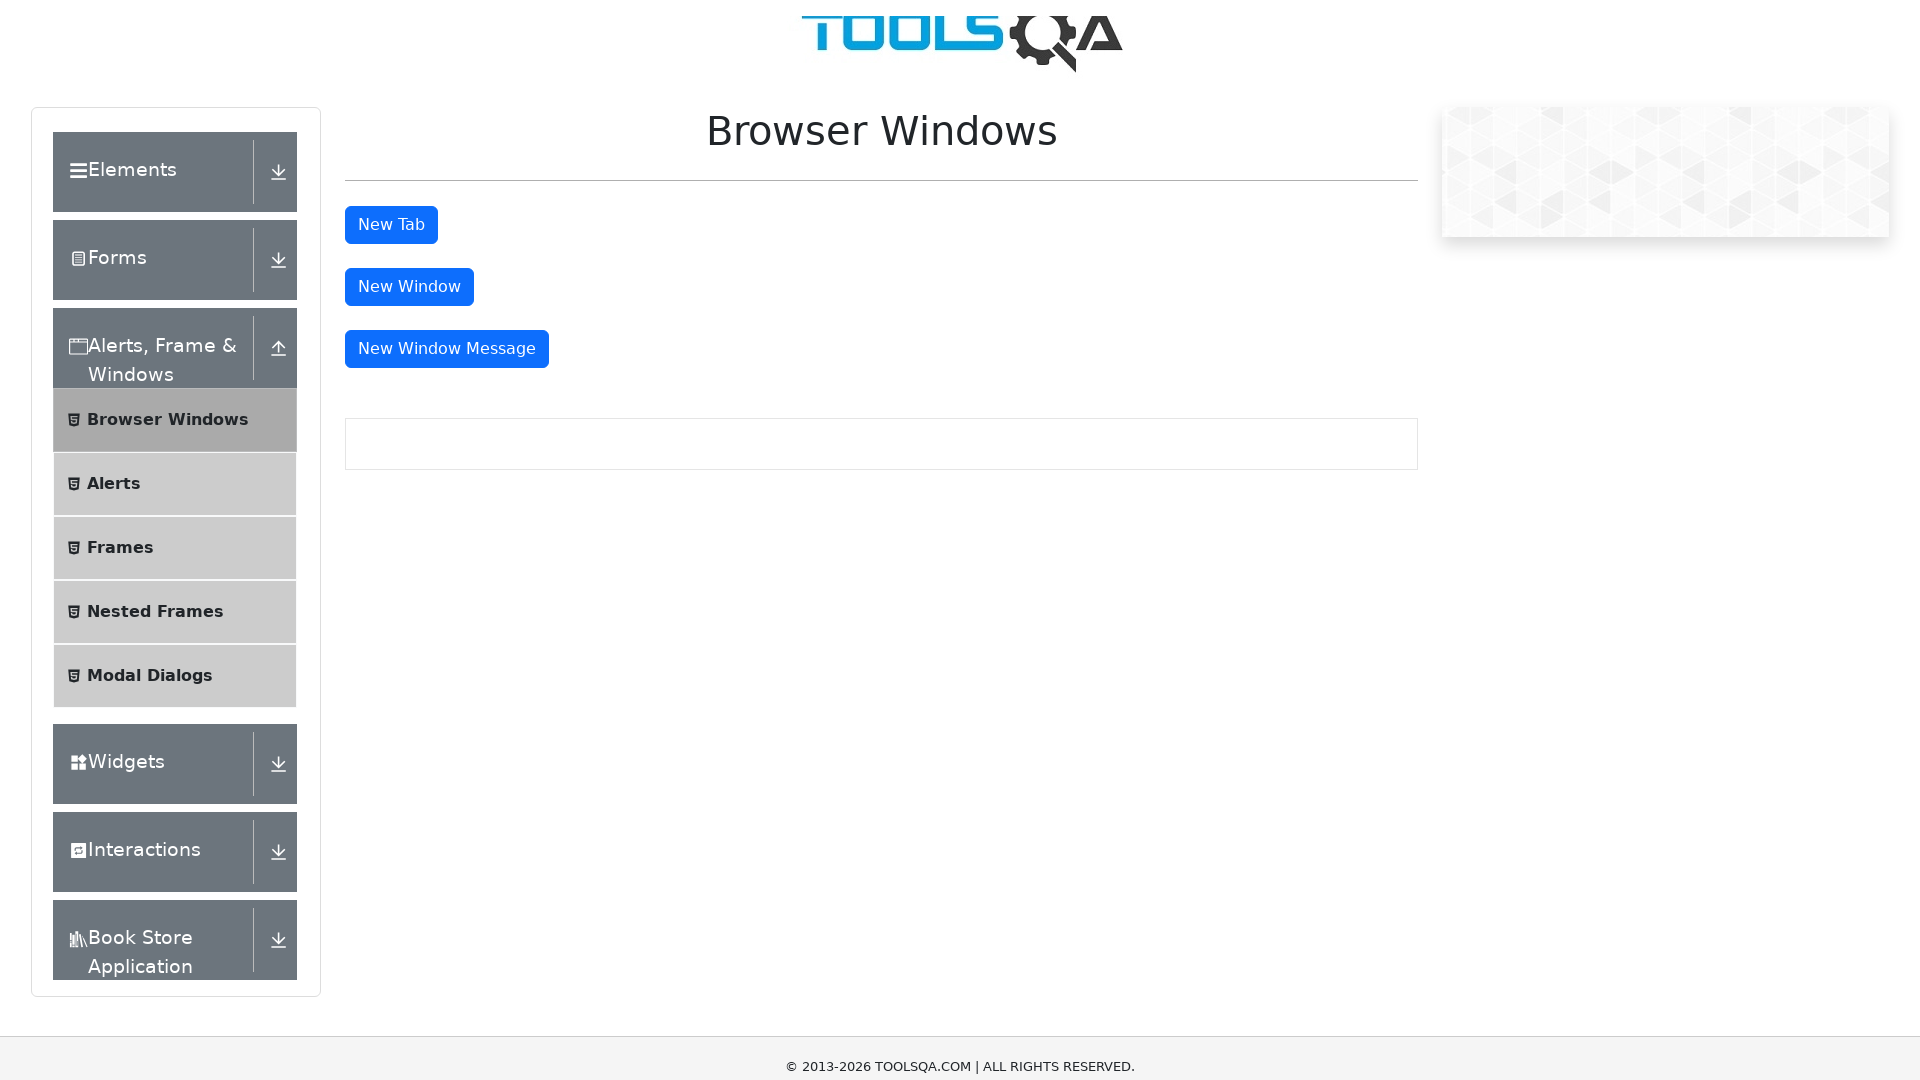

Clicked tab button to open new tab at (391, 208) on #tabButton
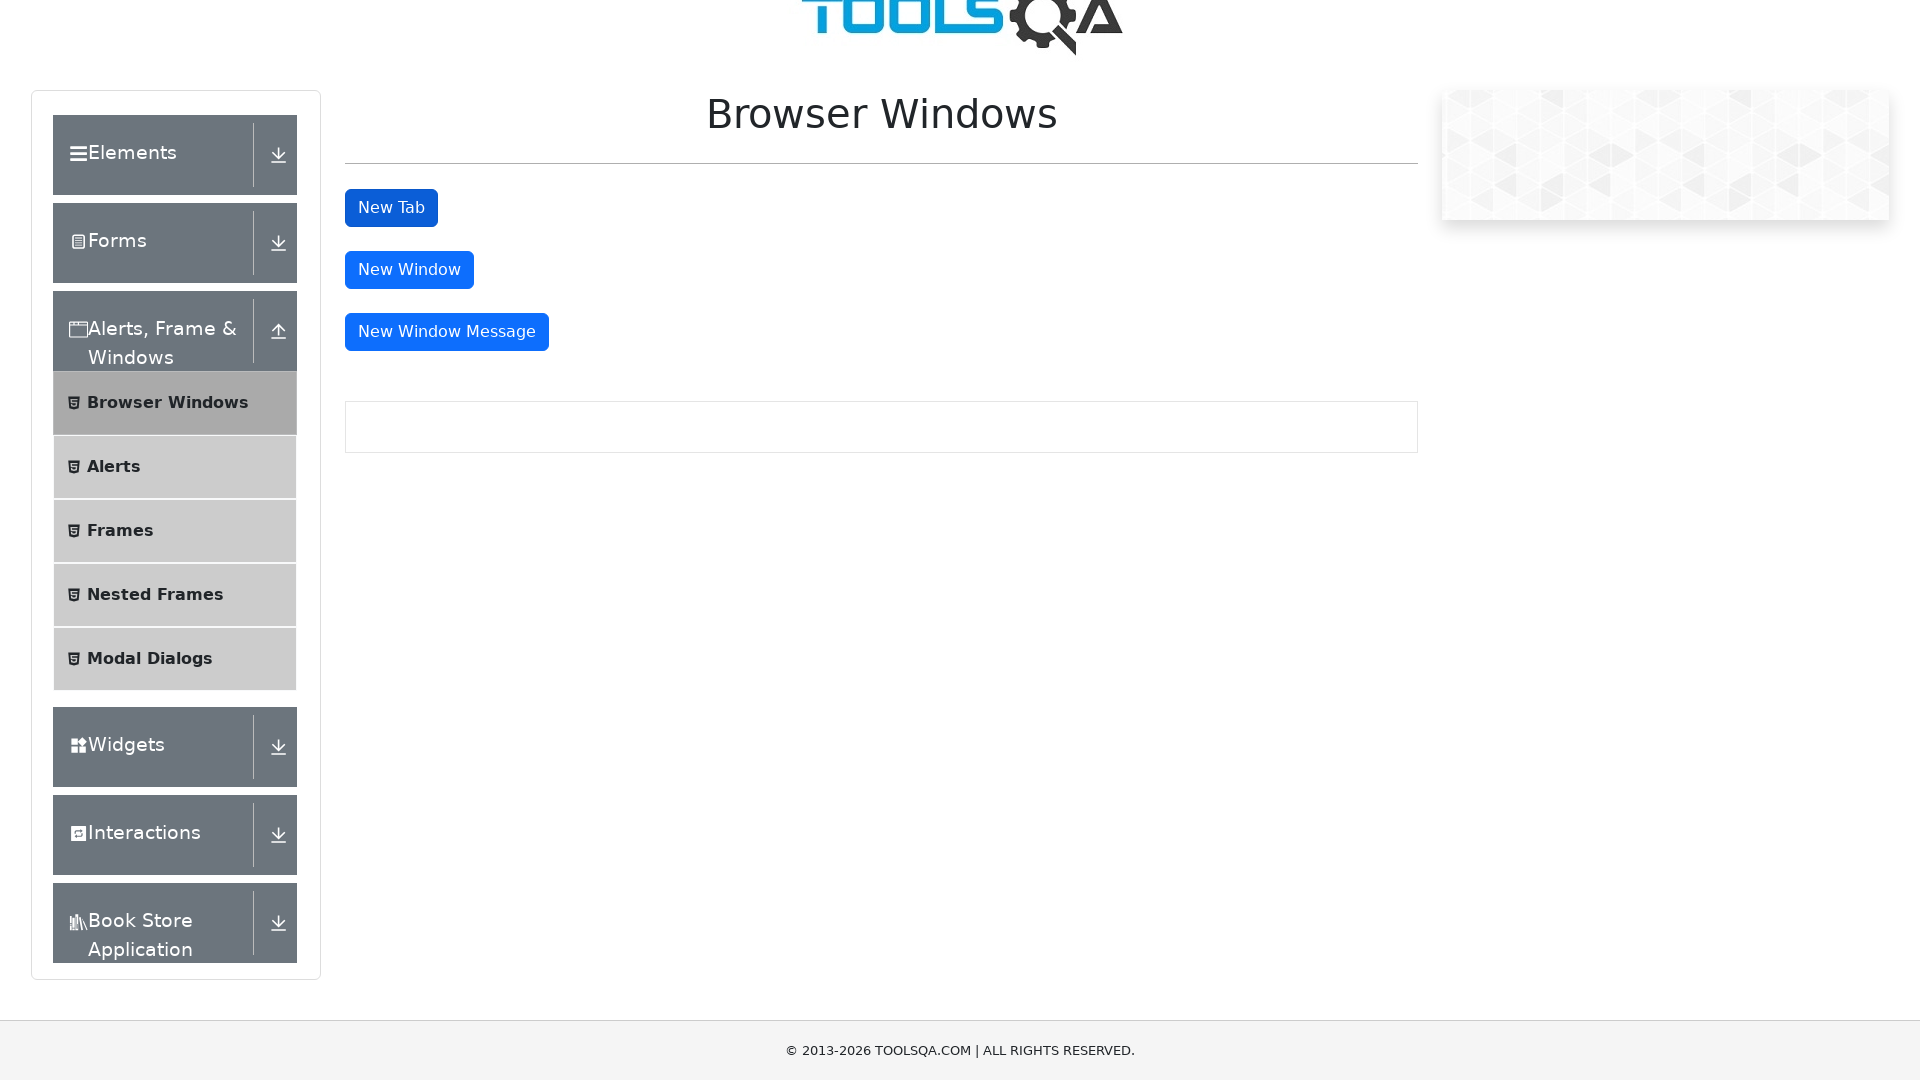

New tab opened and loaded
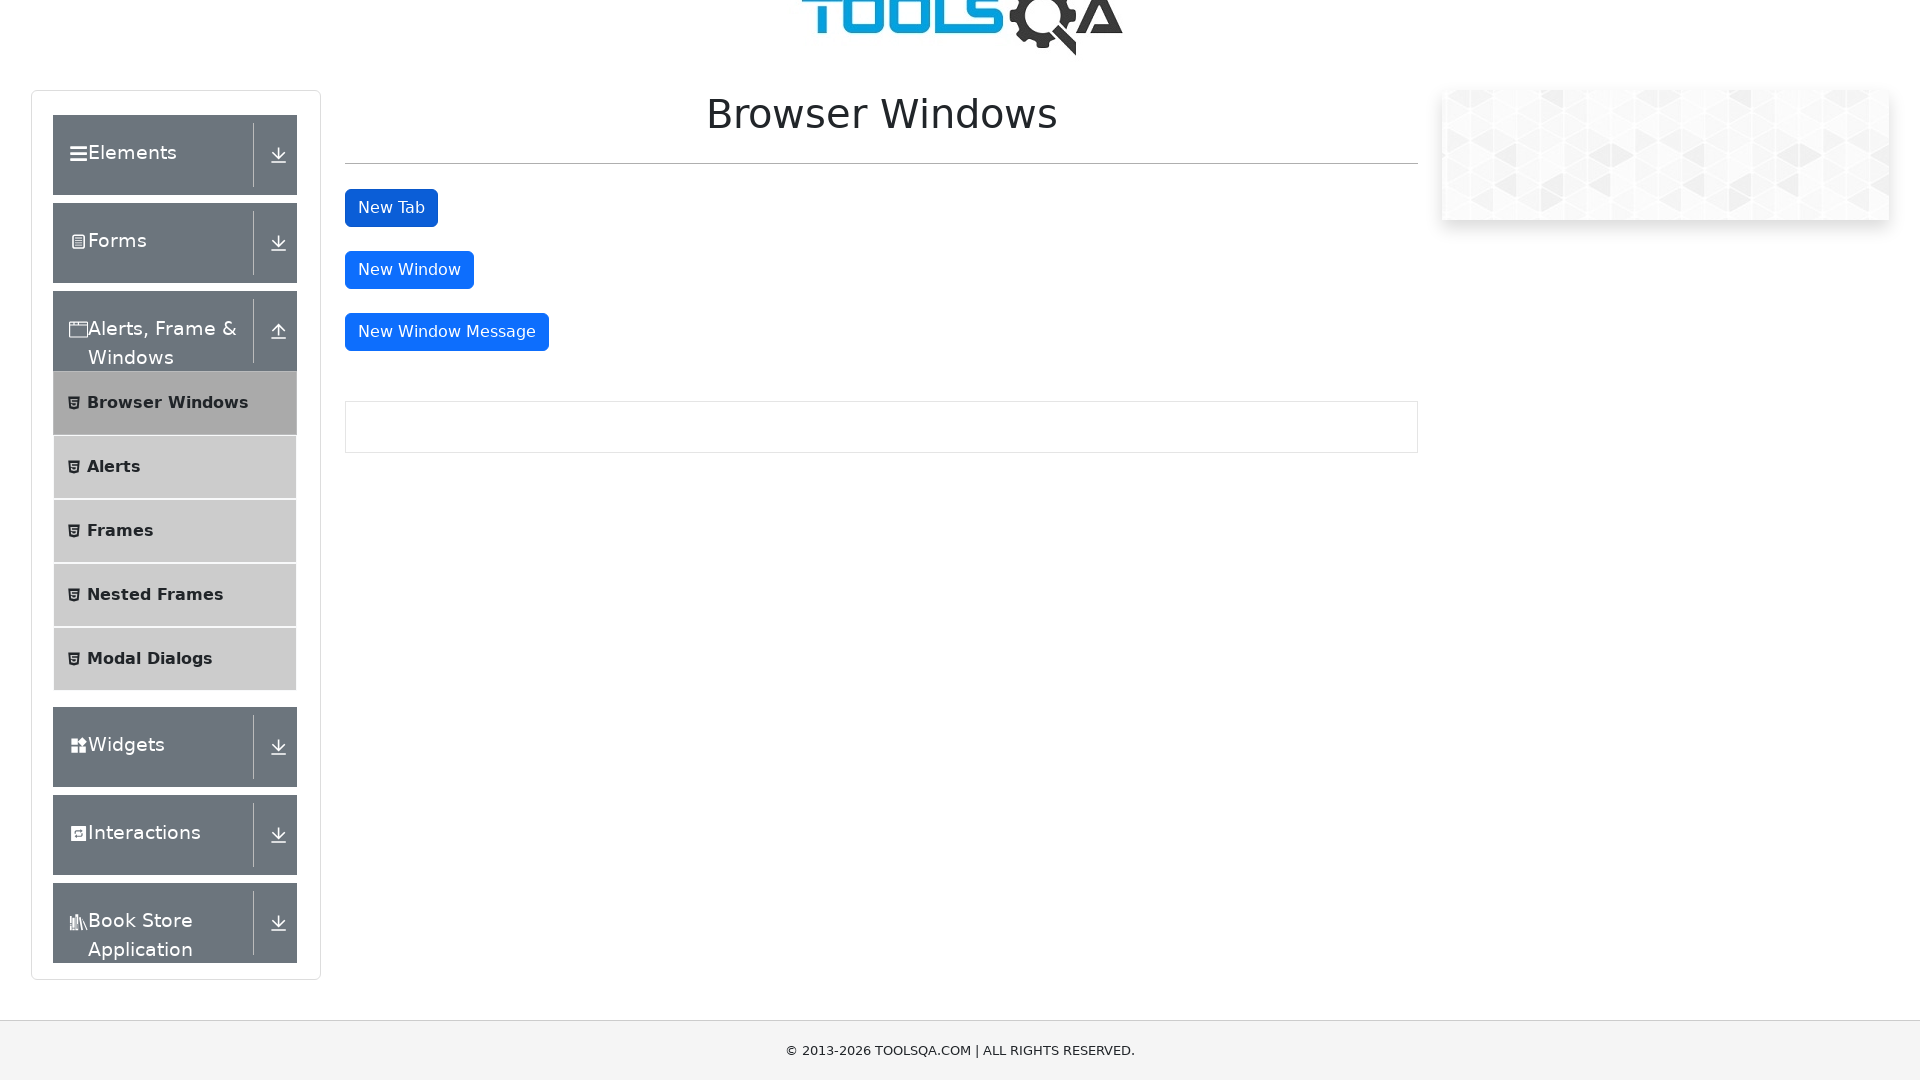

Verified sample page text on new tab
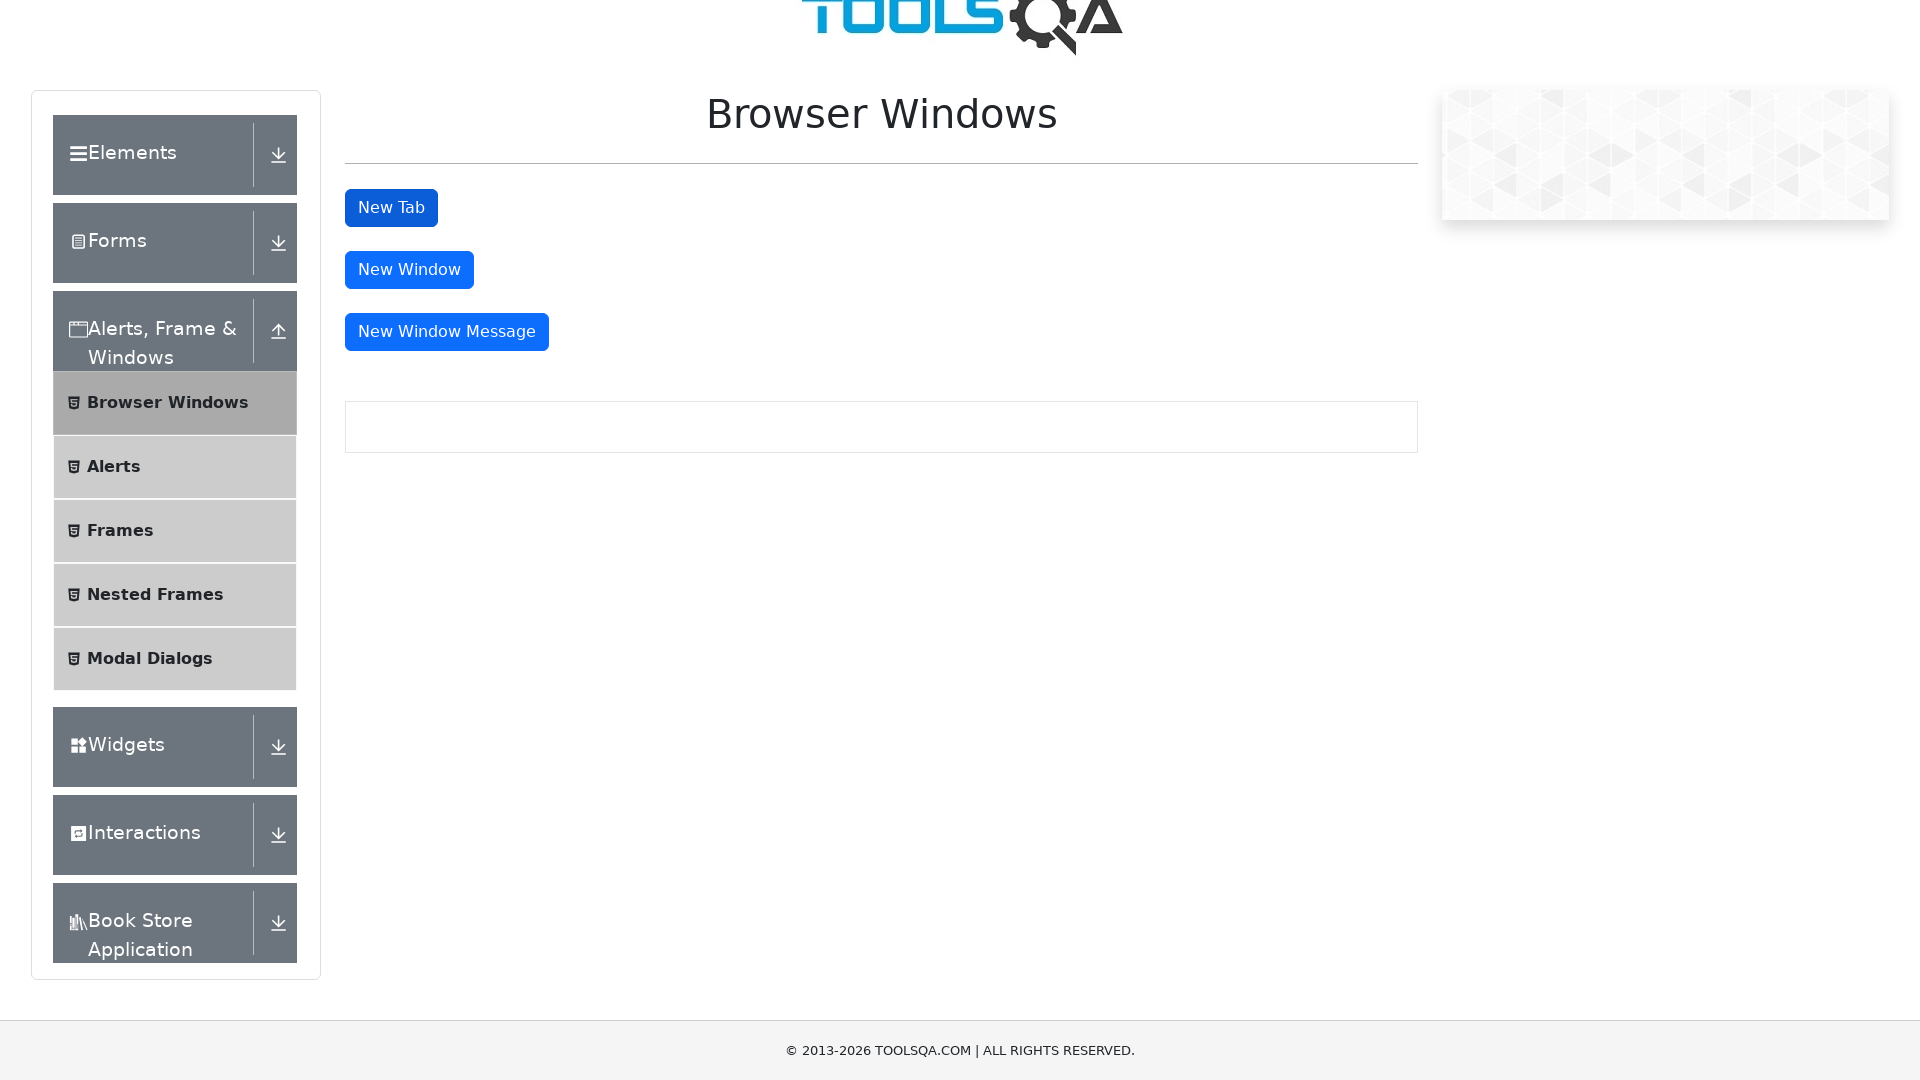

Brought original tab to front
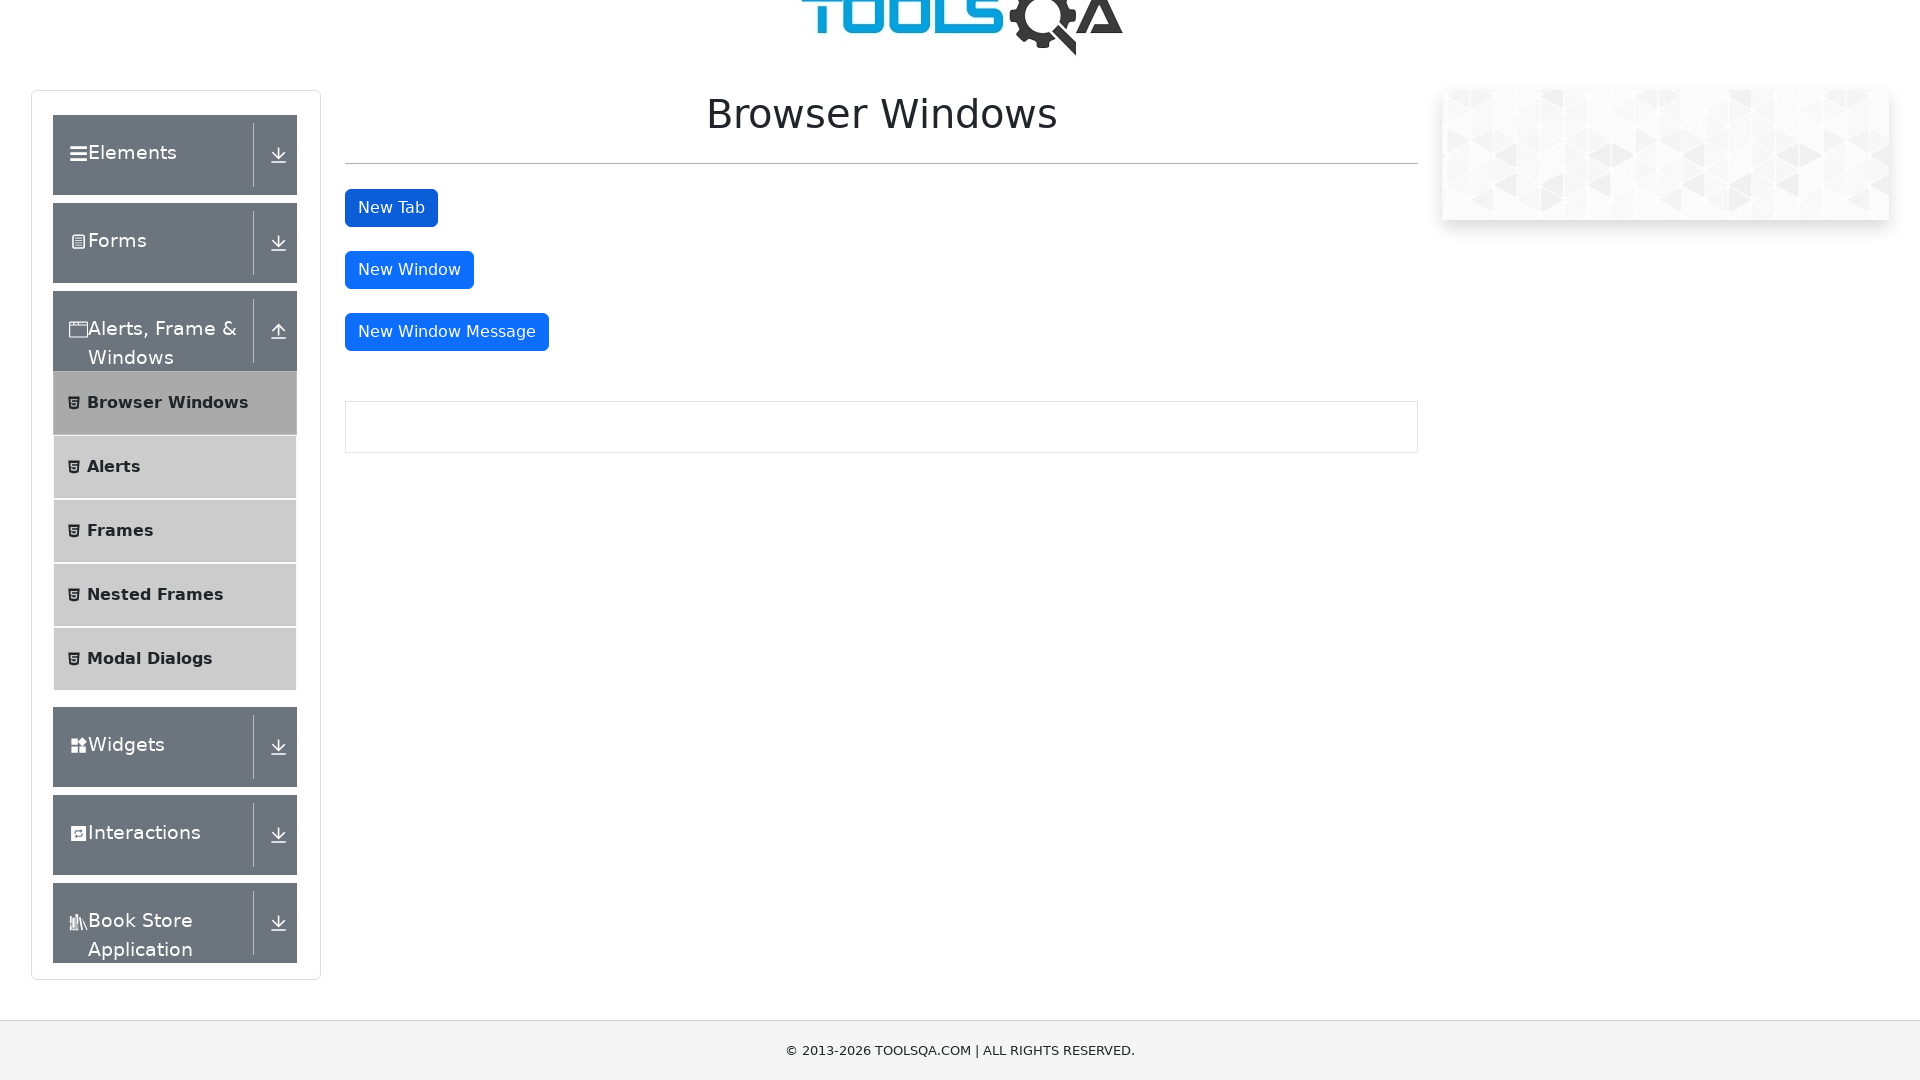

Waited 2 seconds
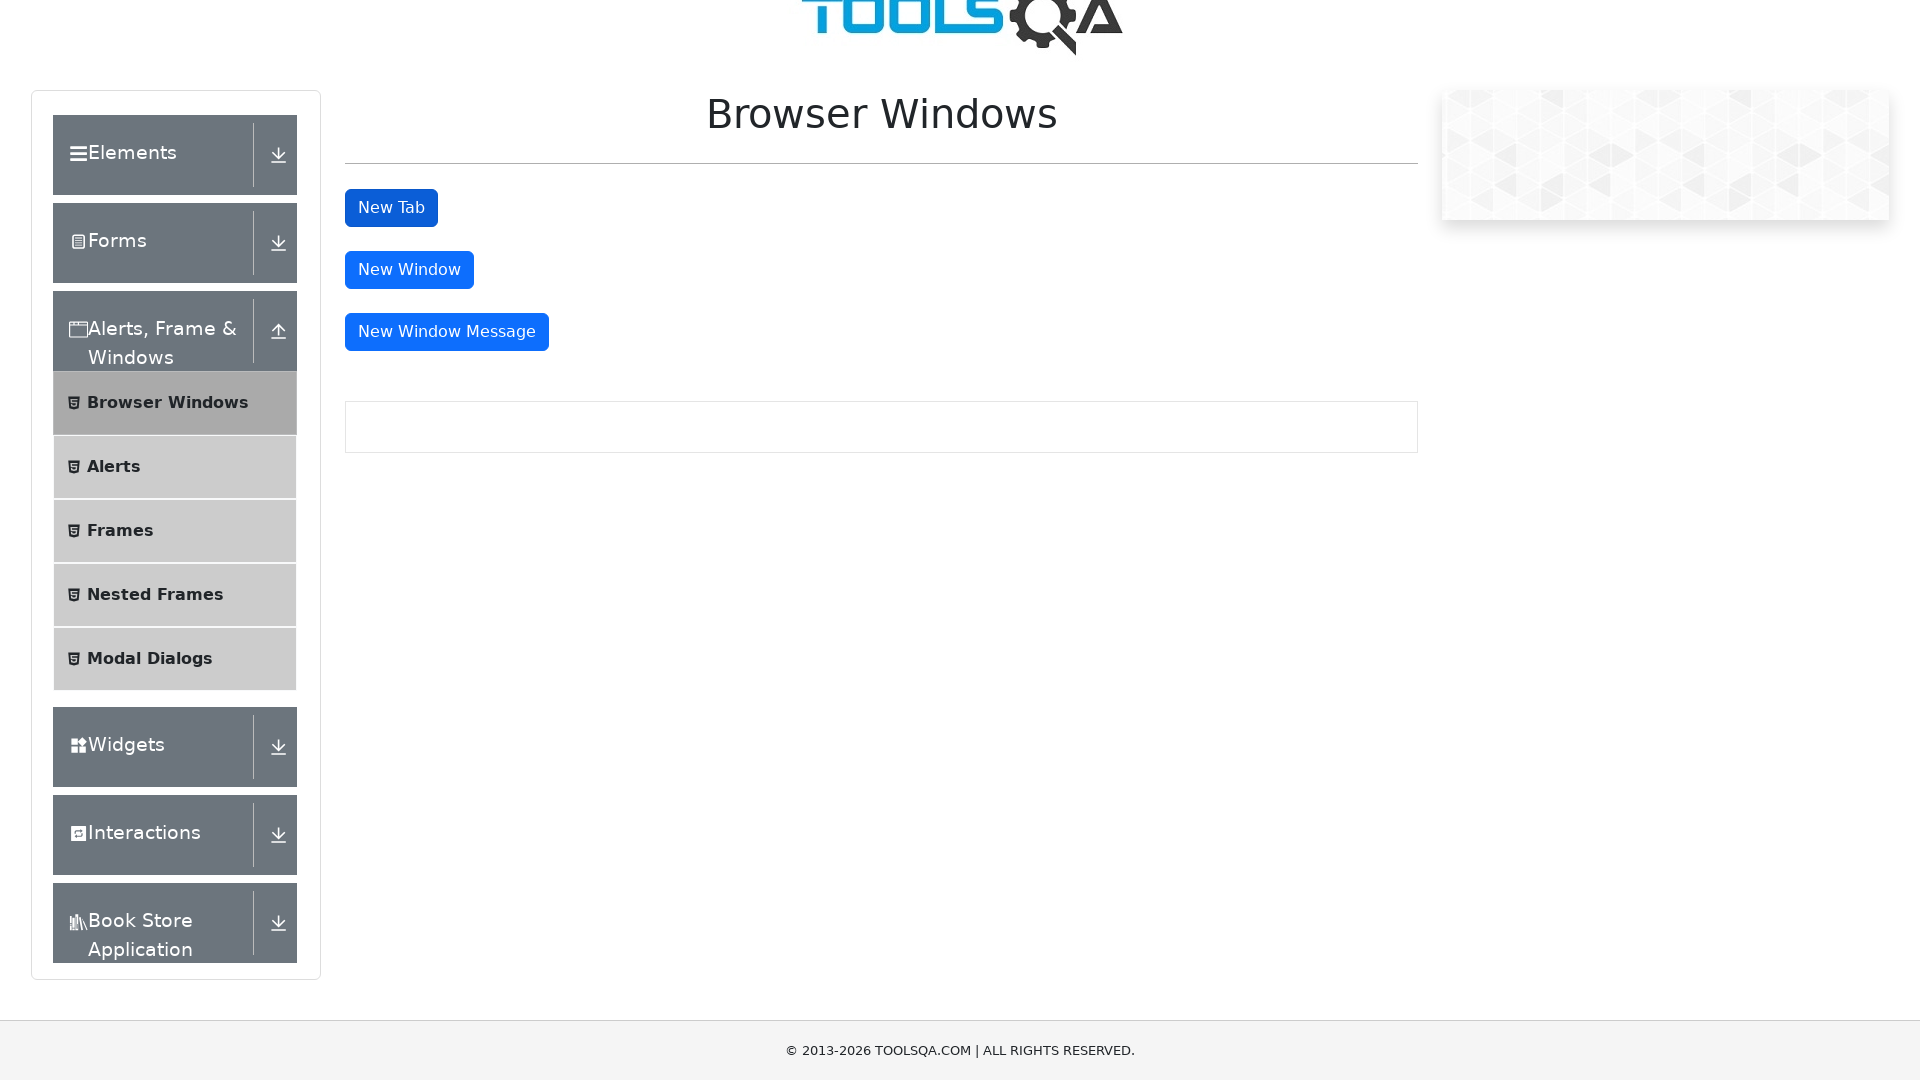

Clicked Elements link on original tab at (115, 155) on text=Elements
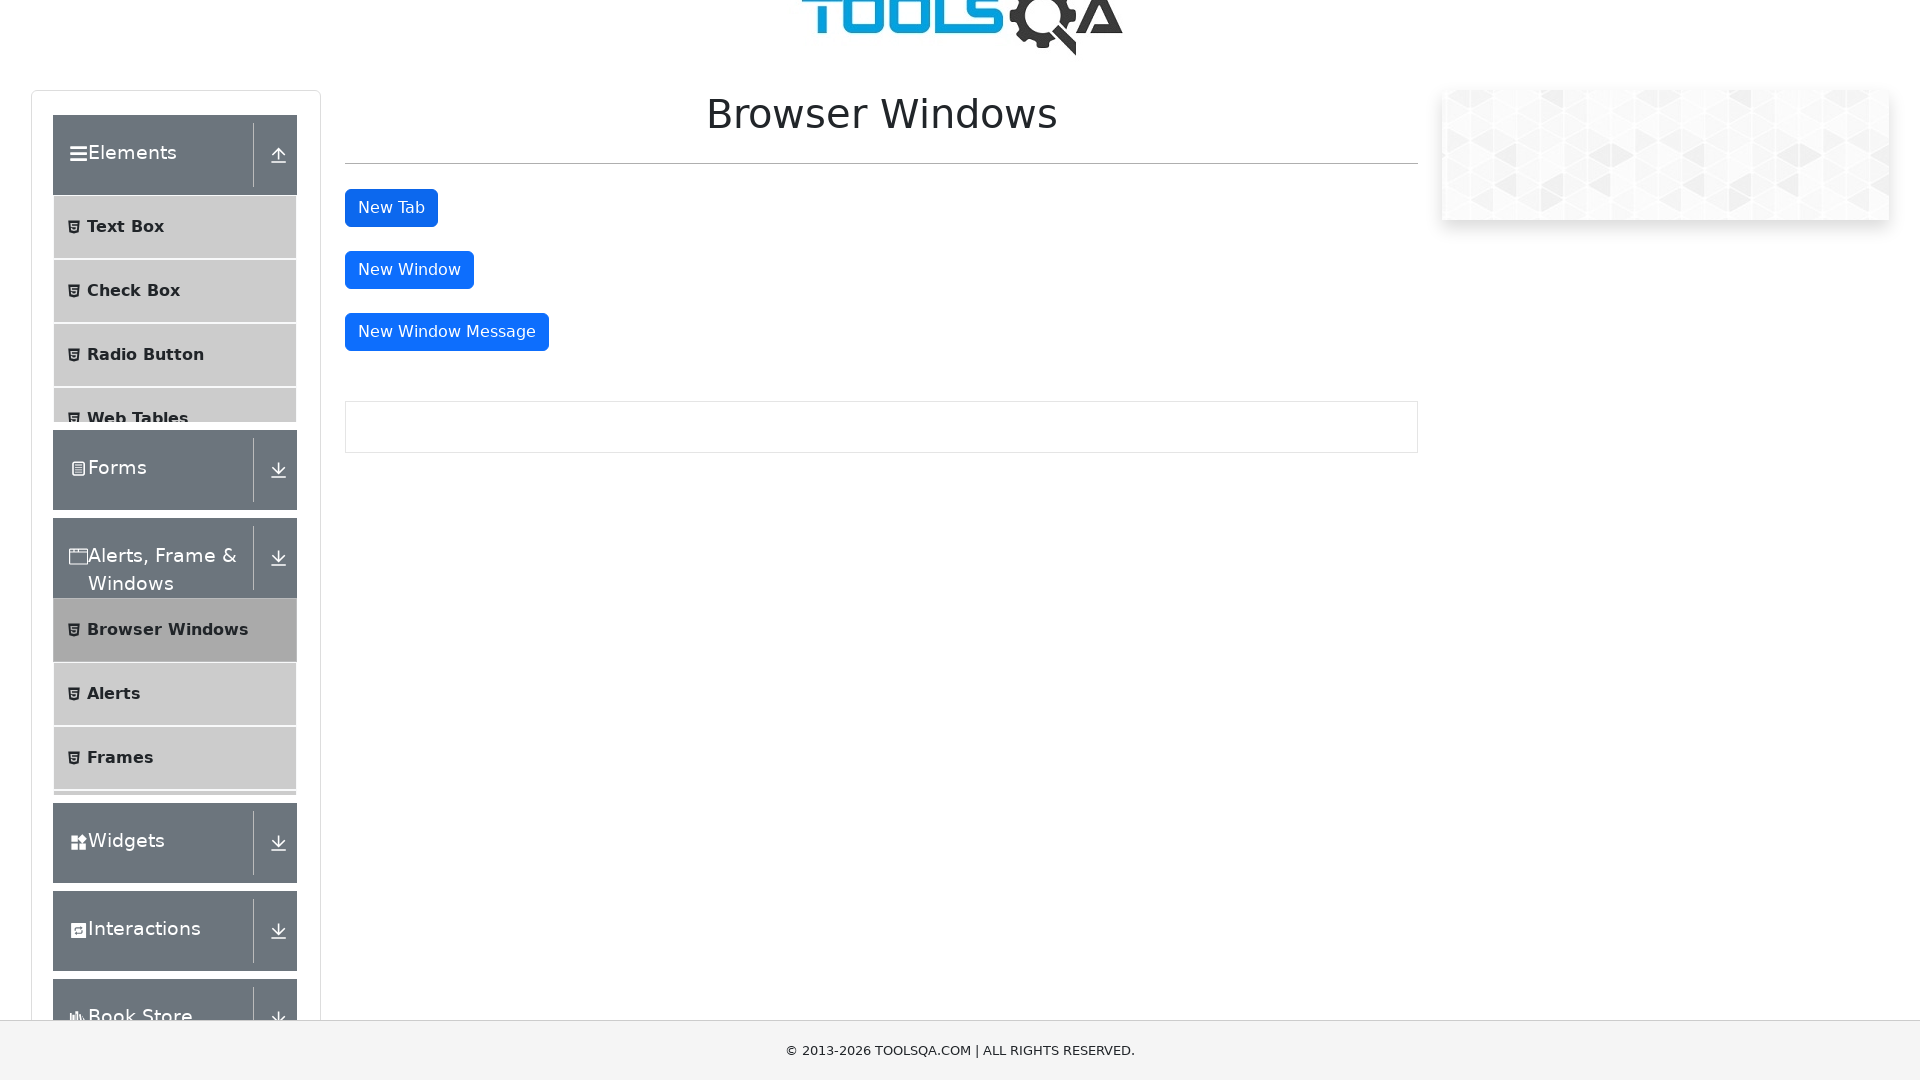

Brought new tab to front
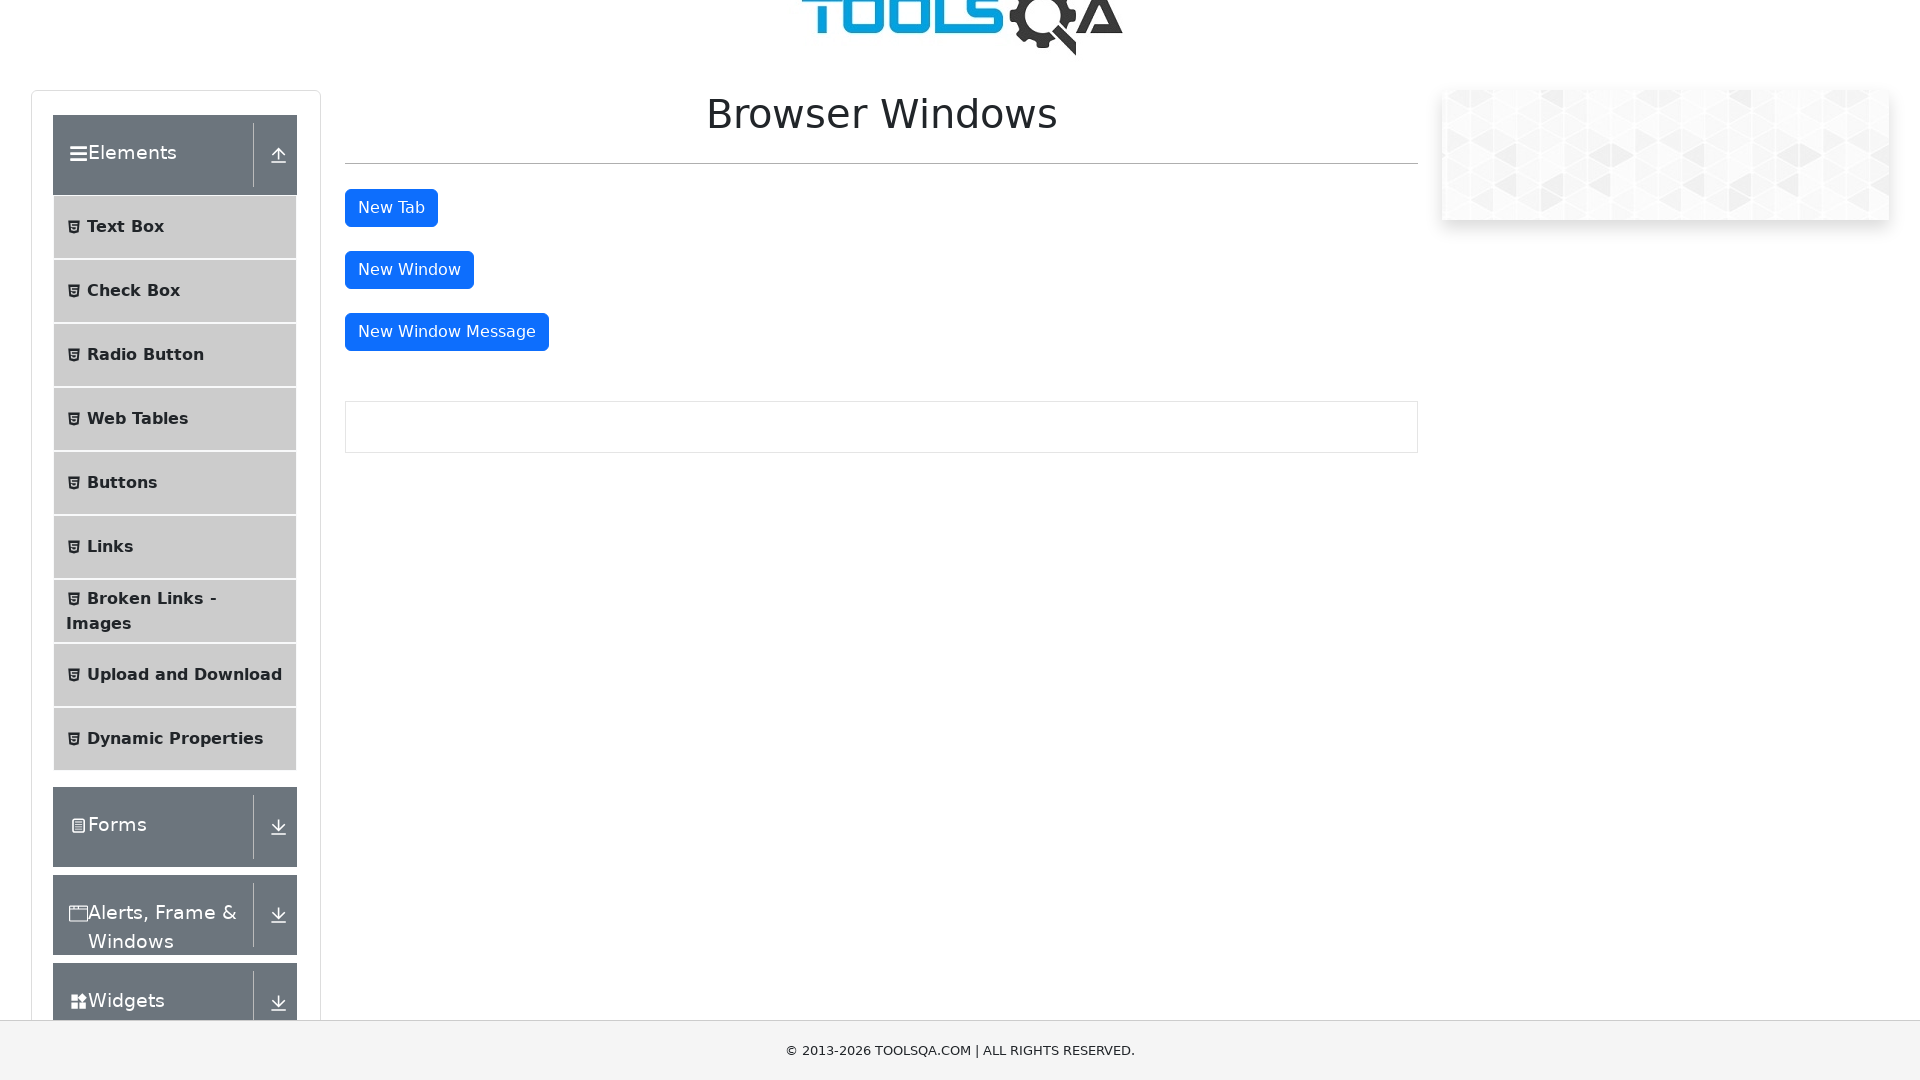

Waited 2 seconds
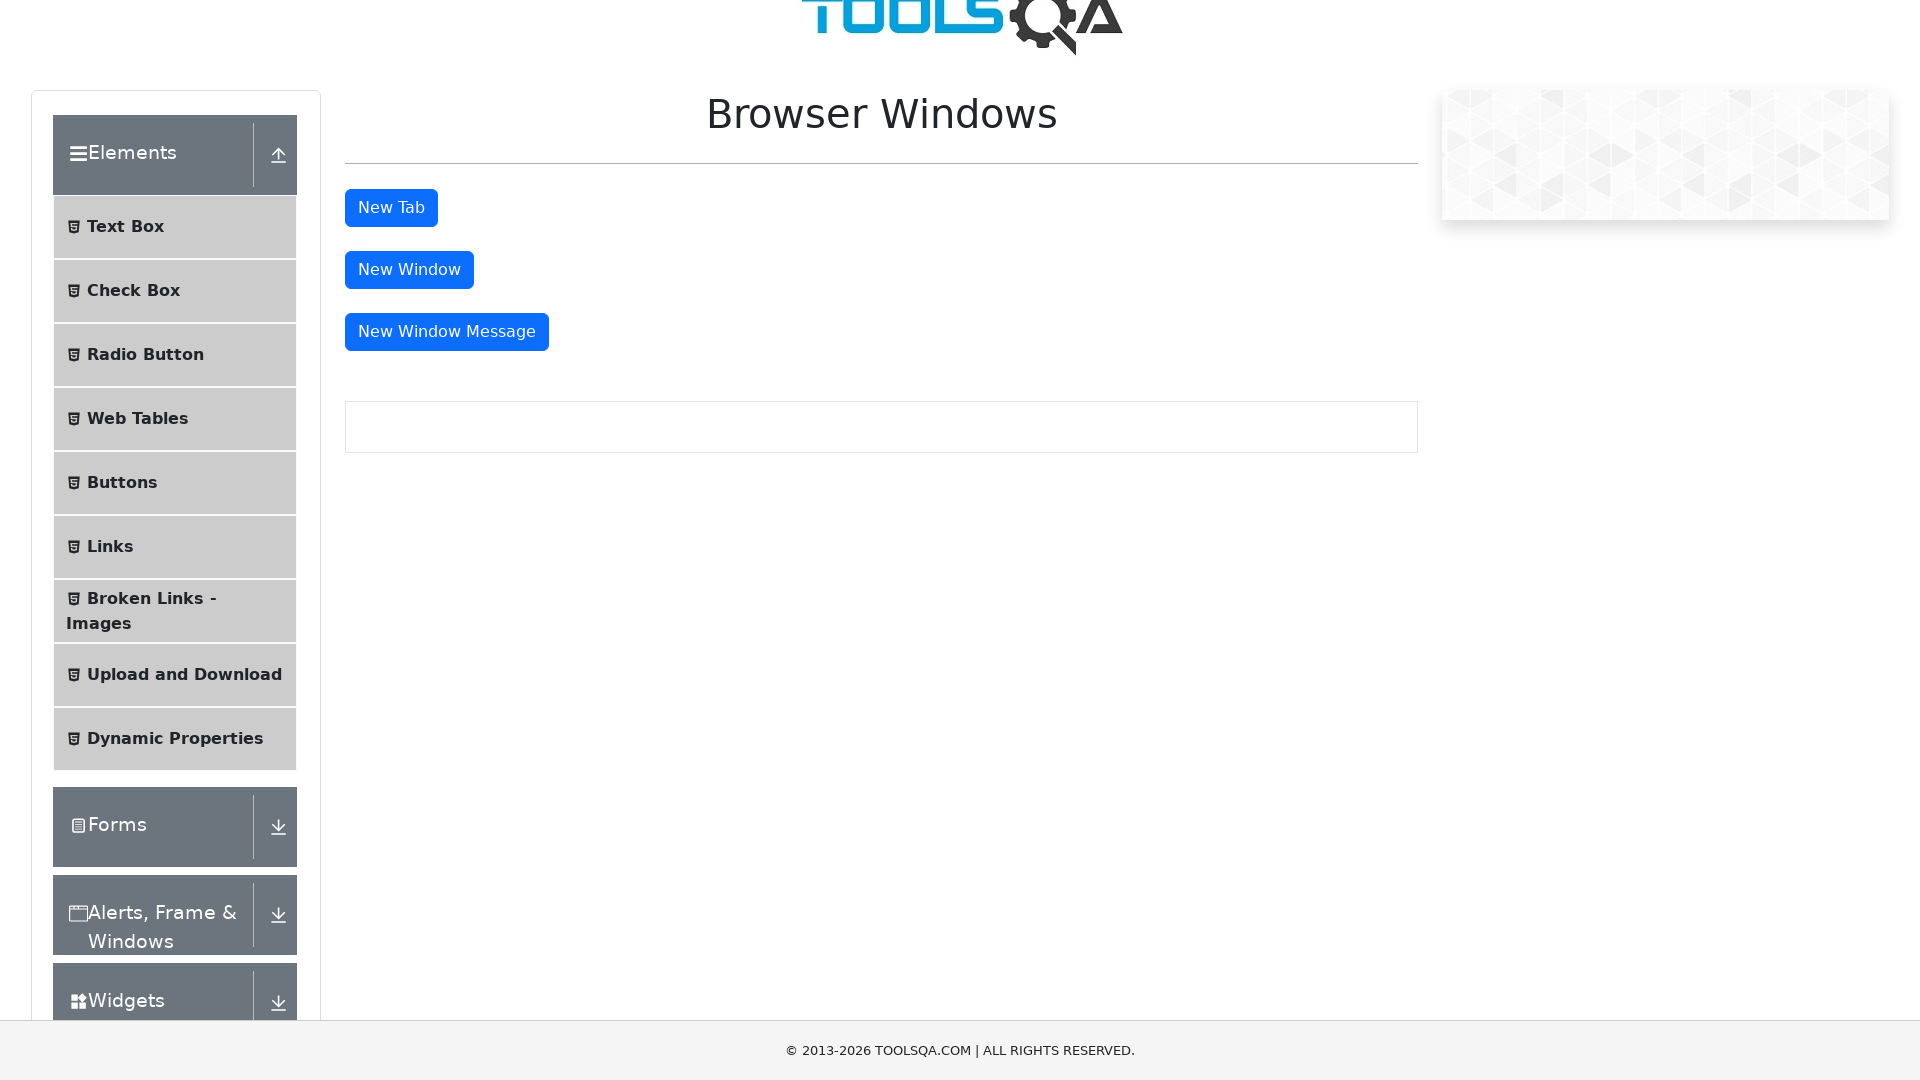

Closed new tab
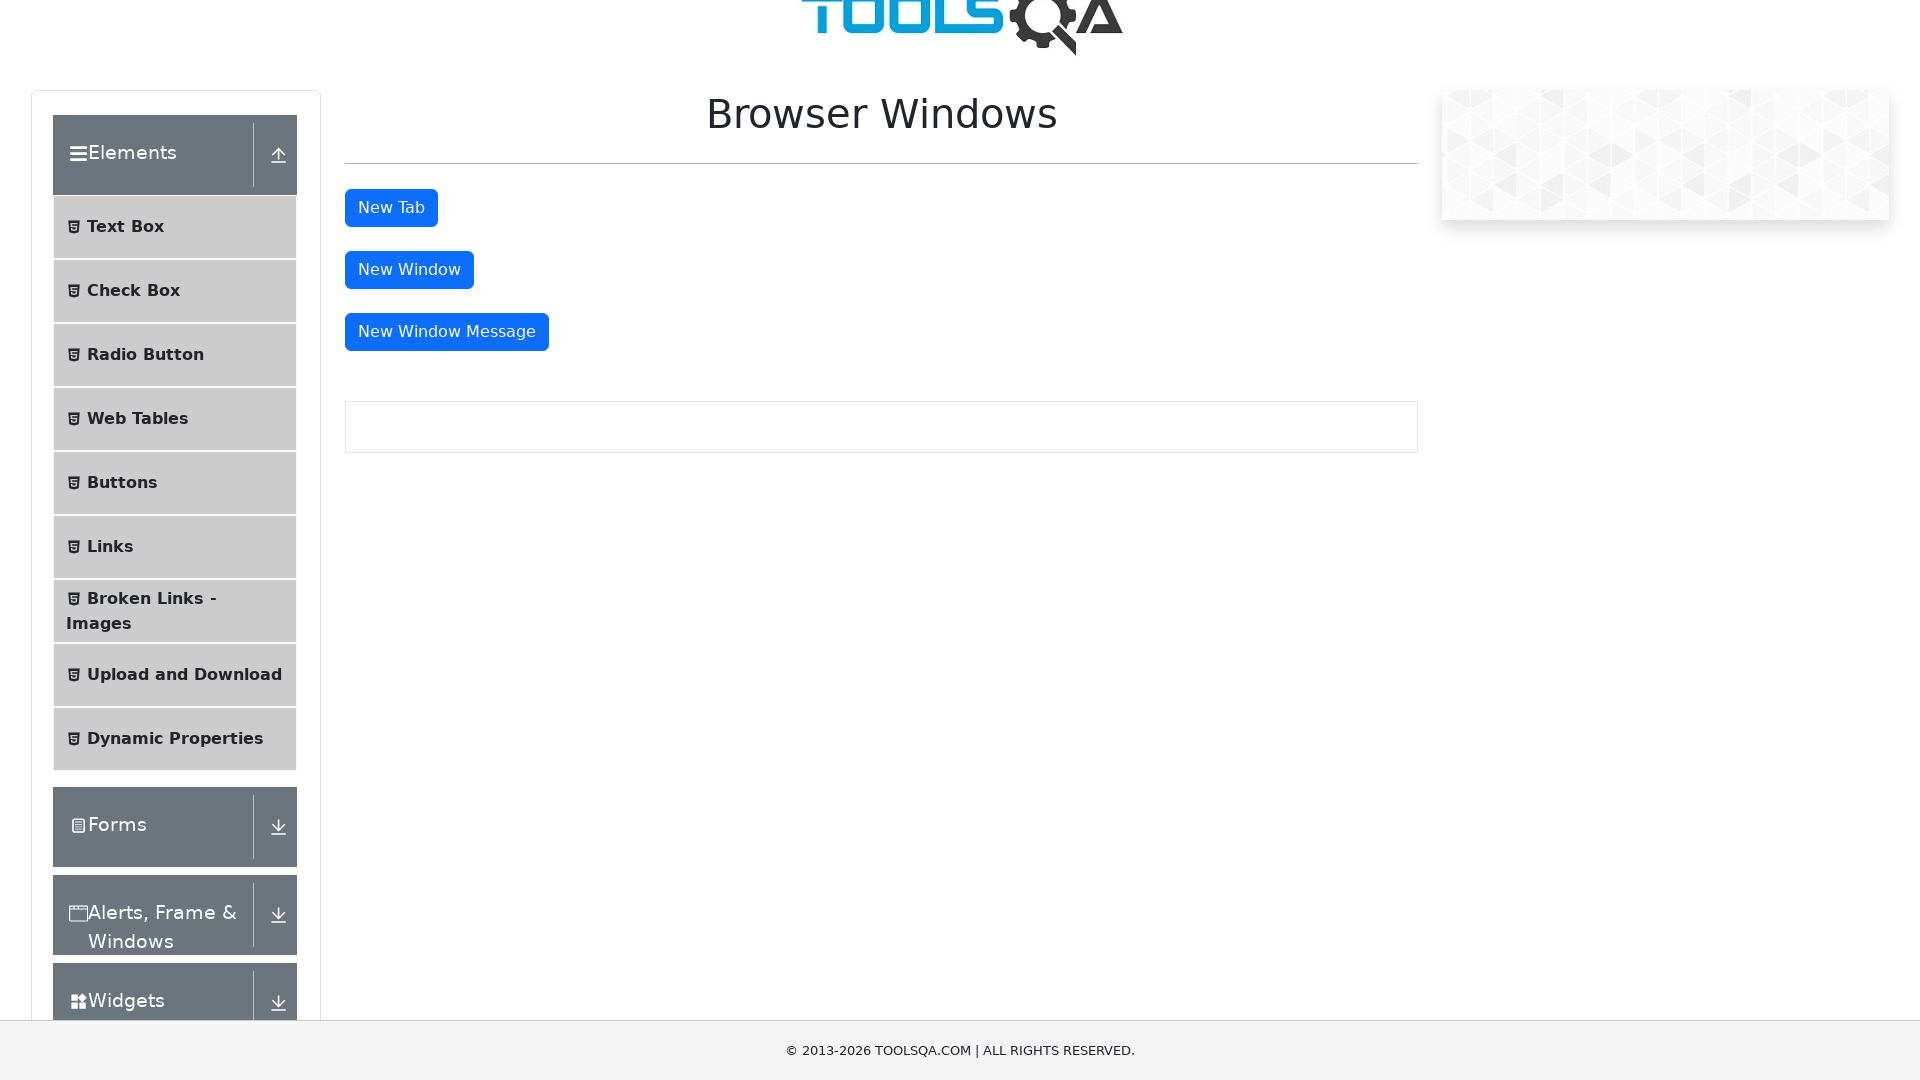

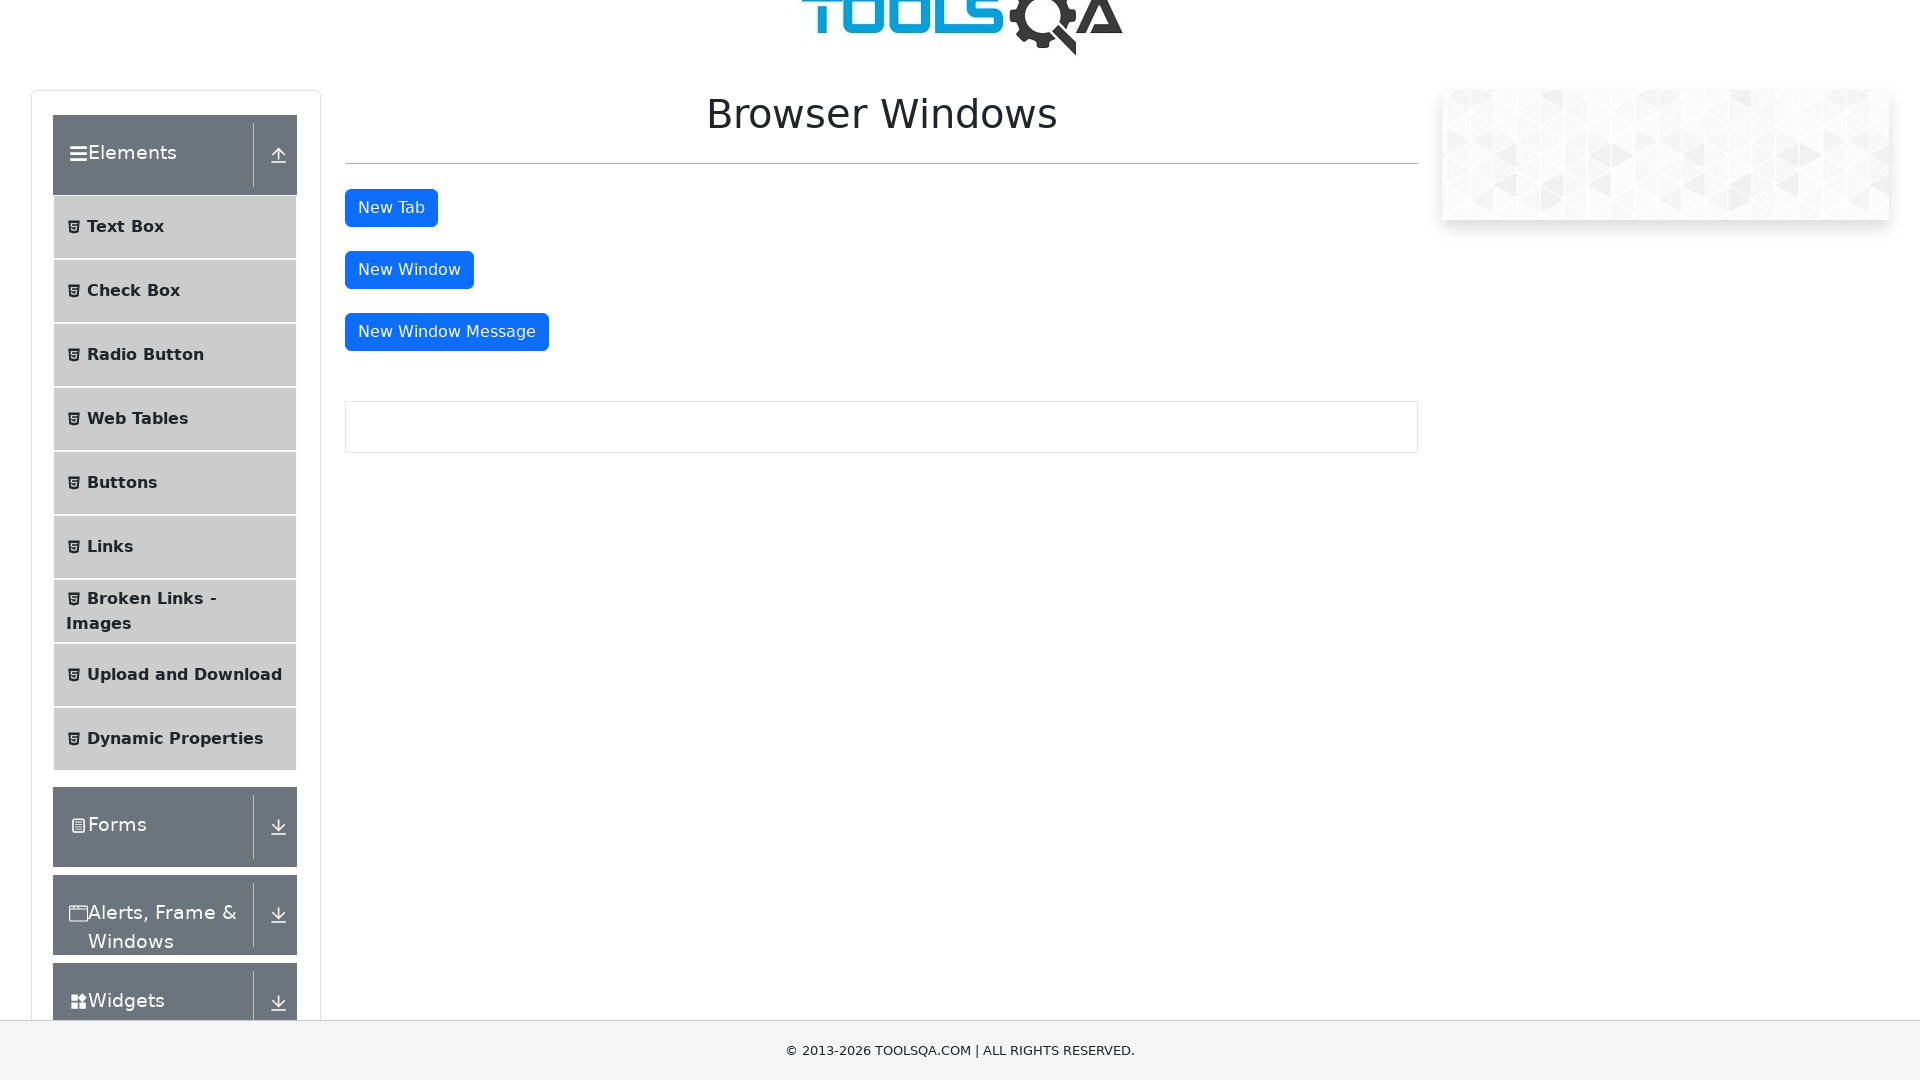